Tests a login and password reset flow by attempting login with incorrect credentials, resetting password, and then logging in with correct credentials

Starting URL: https://rahulshettyacademy.com/locatorspractice

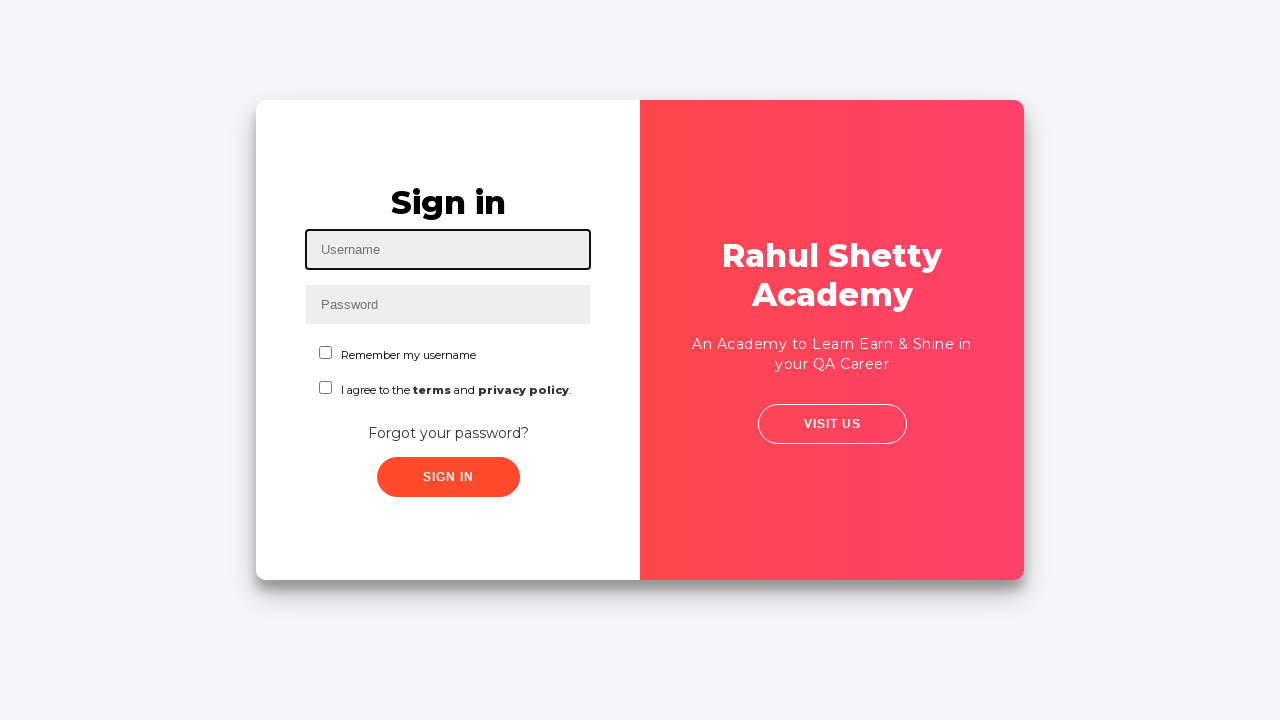

Filled username field with 'rahul' on #inputUsername
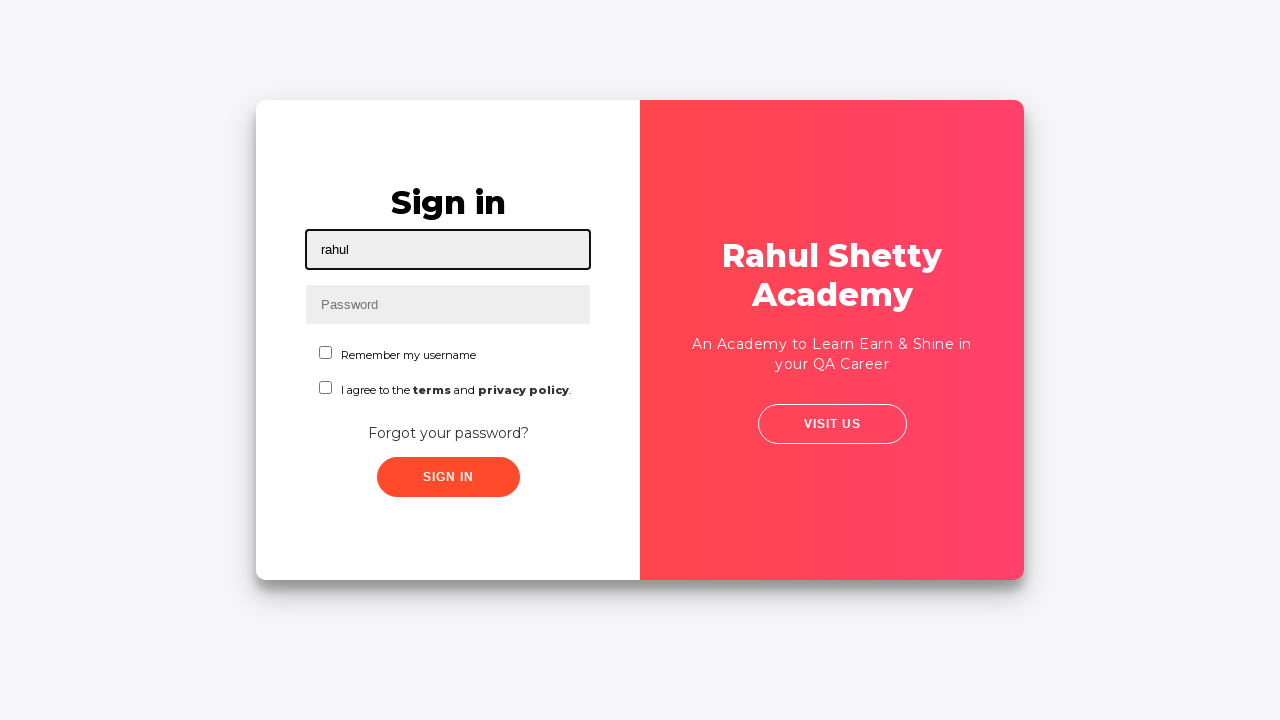

Filled password field with 'hello123' (incorrect) on input[name='inputPassword']
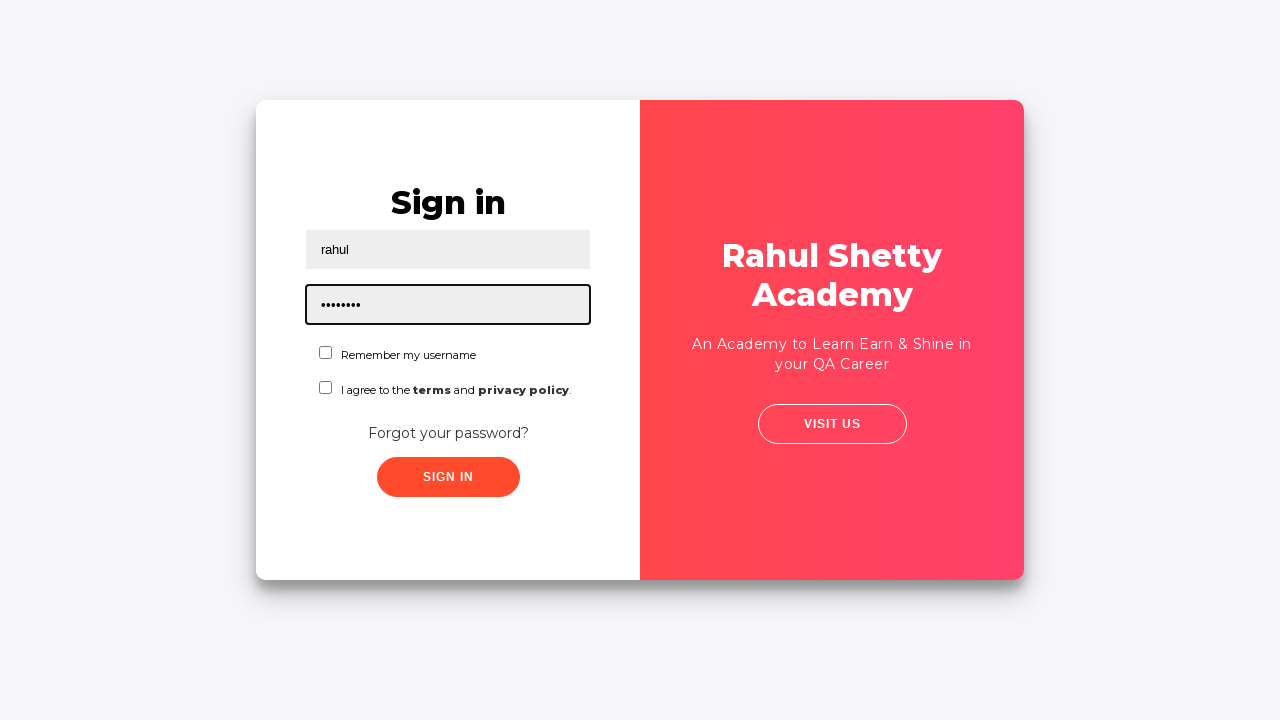

Clicked sign in button at (448, 477) on .signInBtn
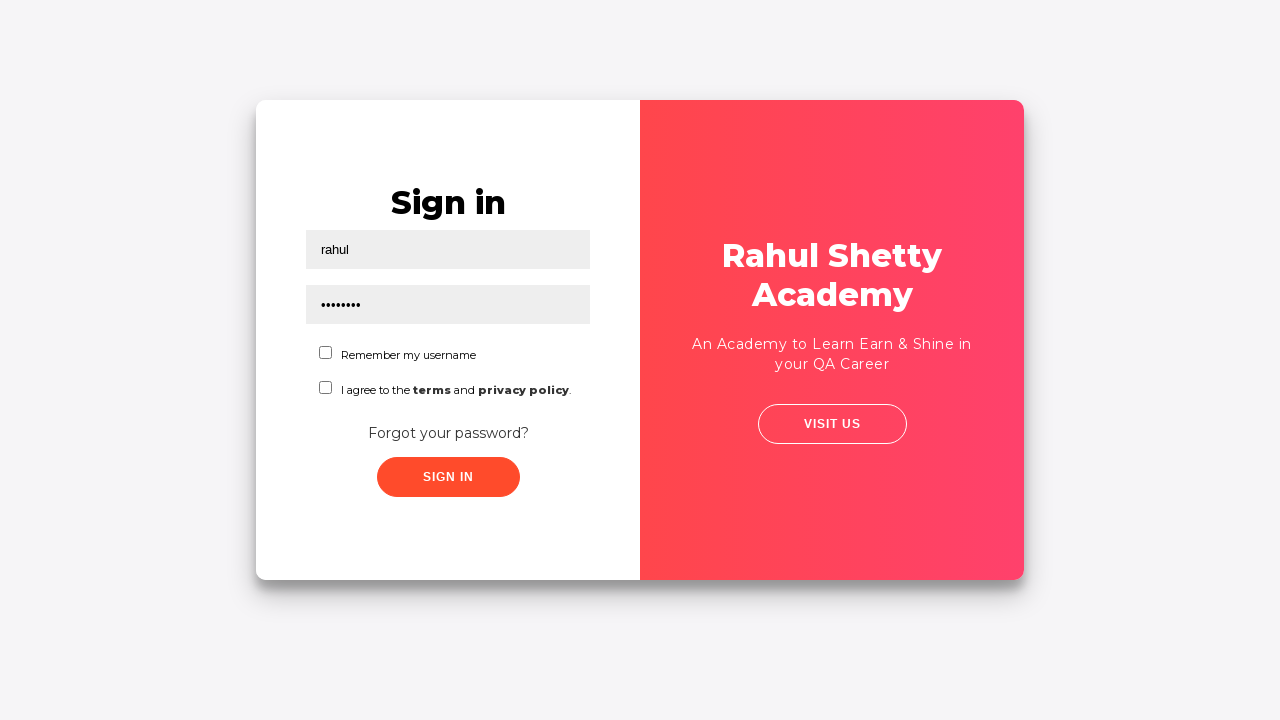

Error message appeared for incorrect credentials
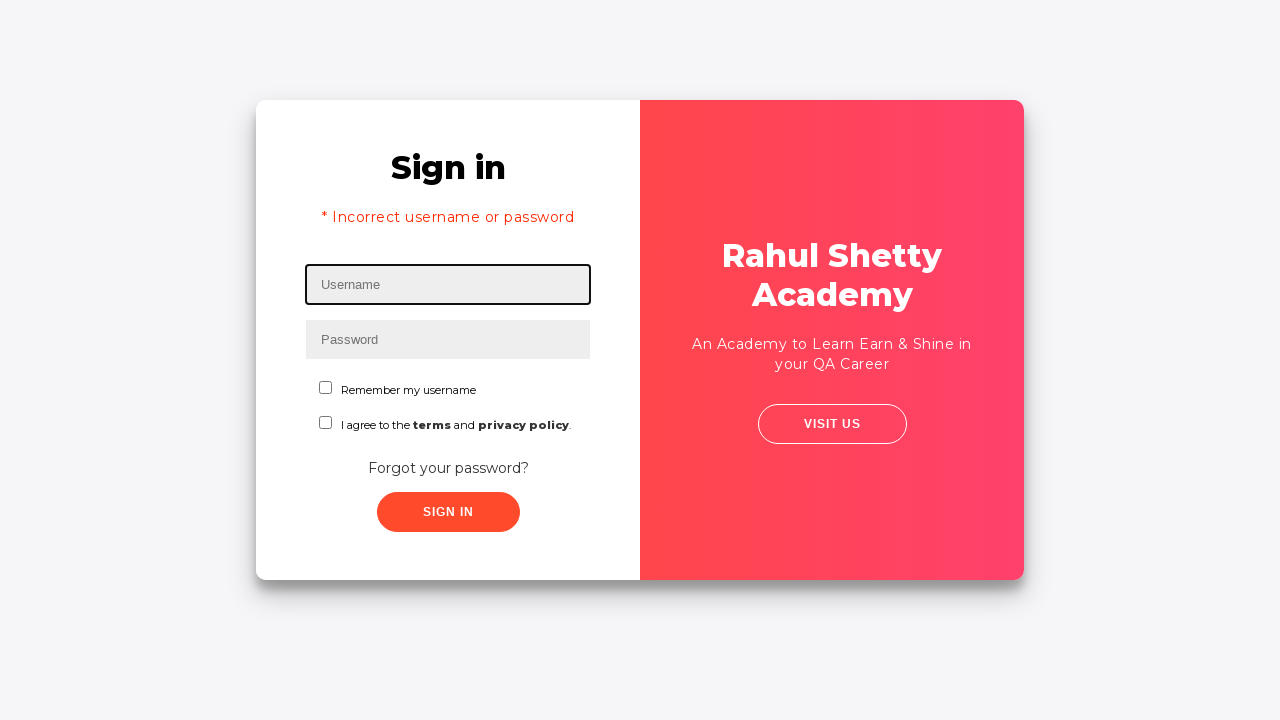

Clicked forgot password link at (448, 468) on text=Forgot your password?
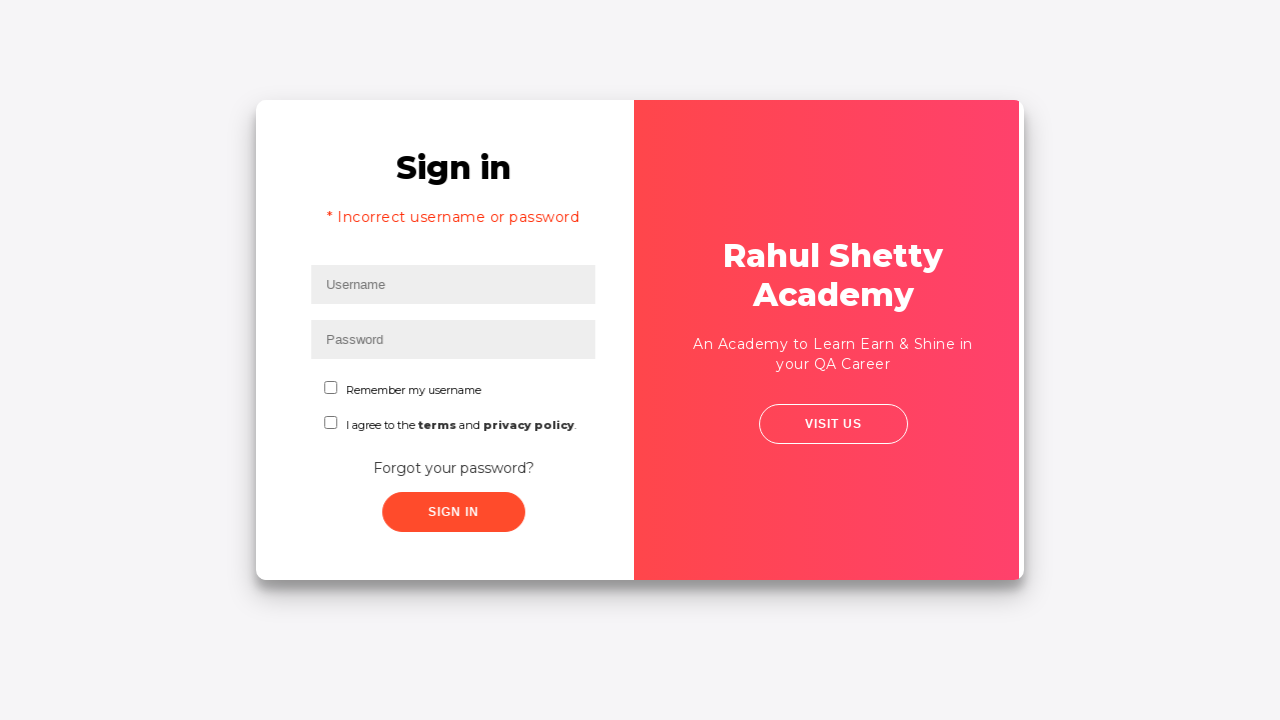

Filled name field with 'John' in password reset form on //input[@placeholder='Name']
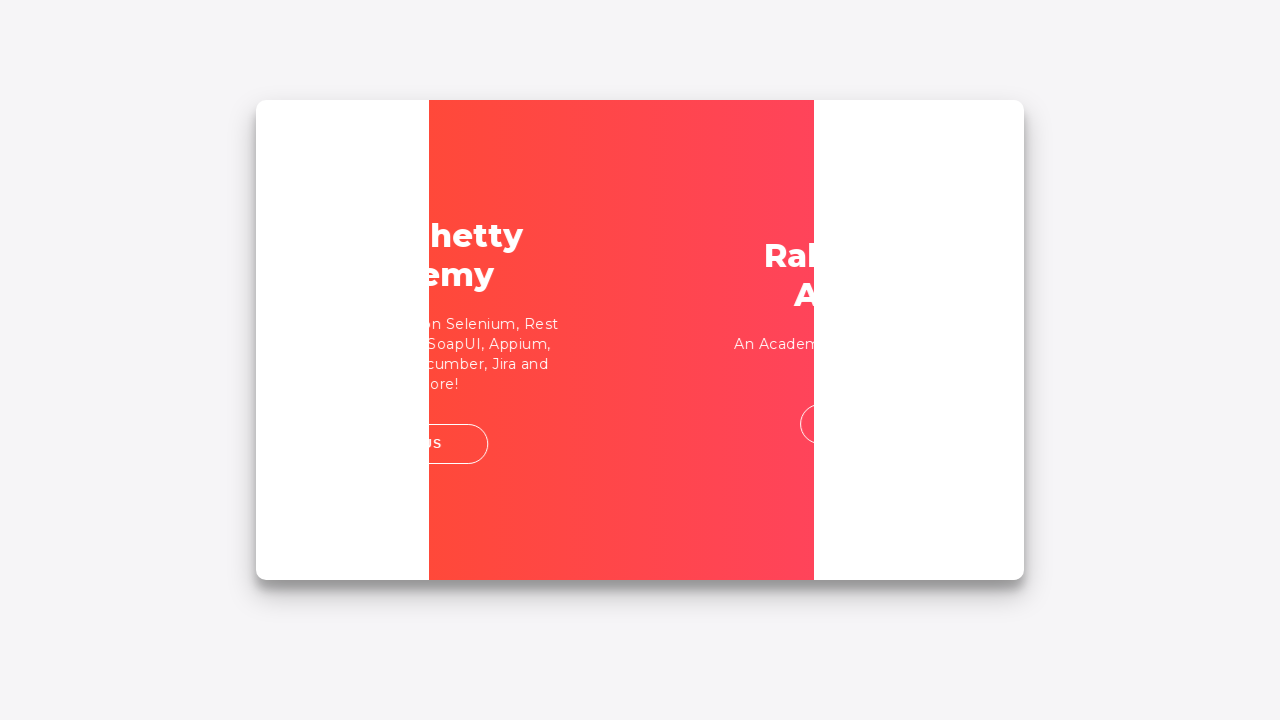

Filled email field with 'john@rsa.com' on input[placeholder='Email']
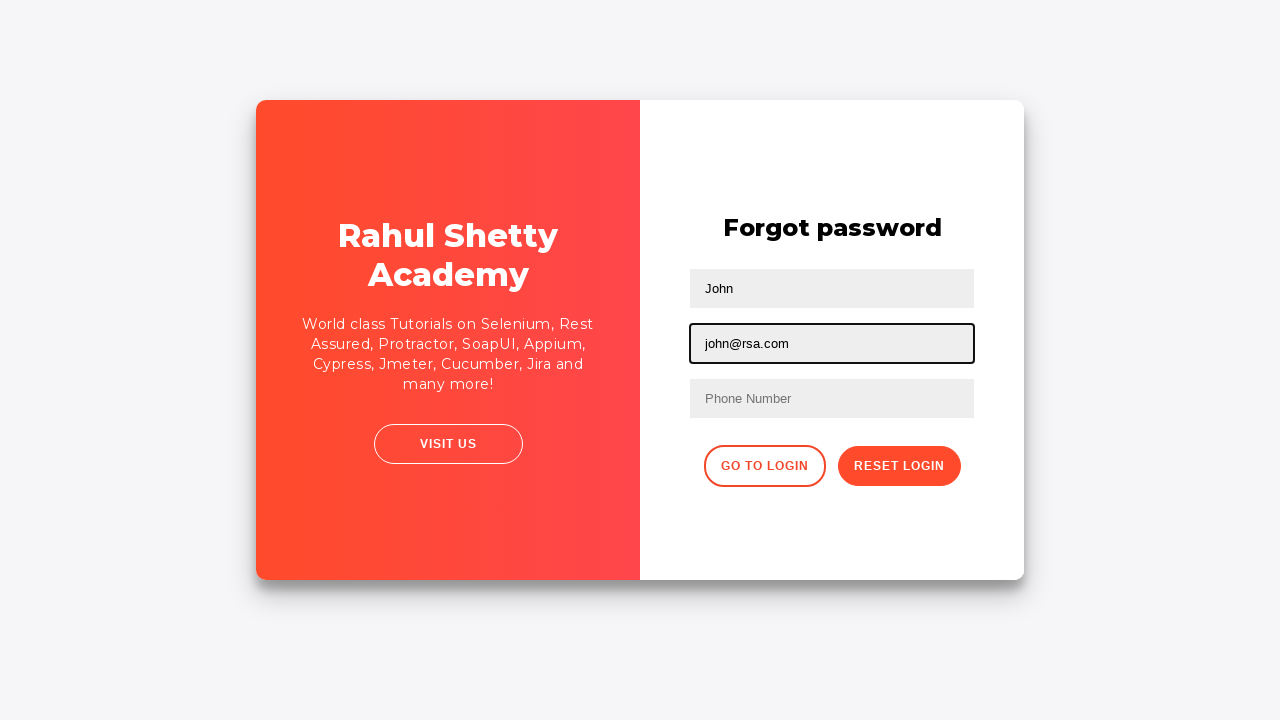

Cleared email field on input[placeholder='Email']
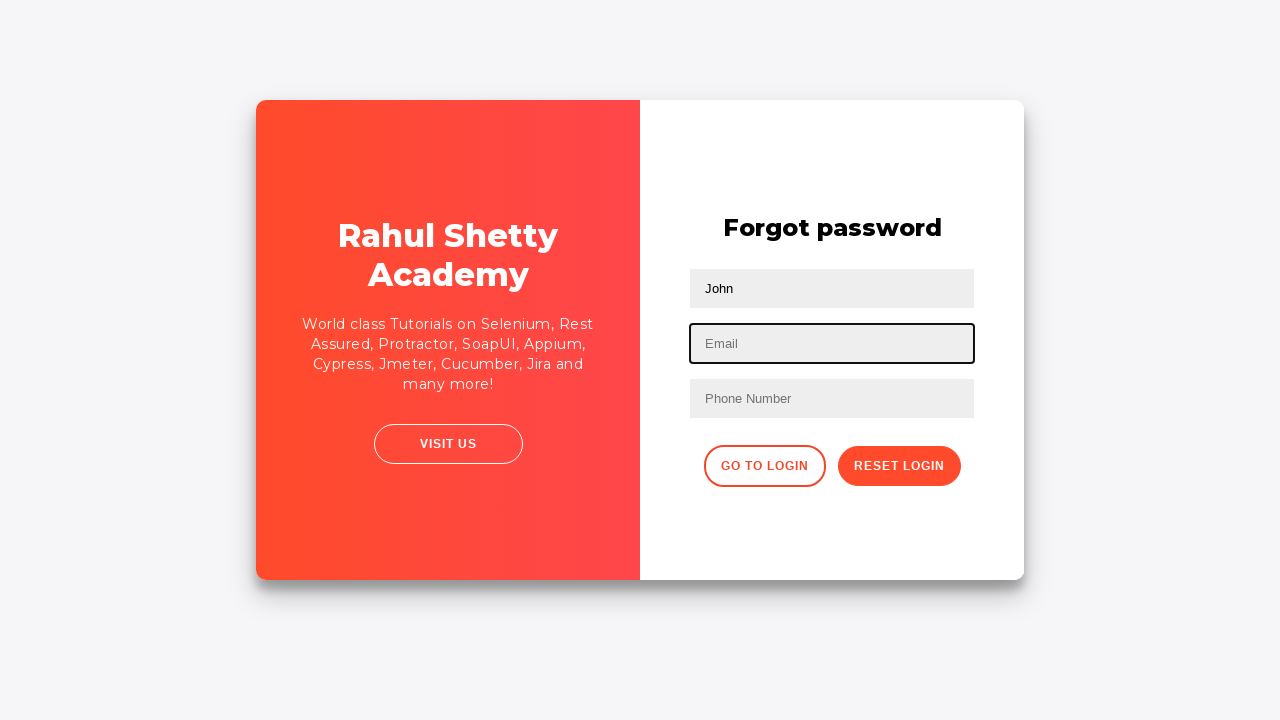

Filled second text input field with 'john@rsa.com' on //input[@type='text'][2]
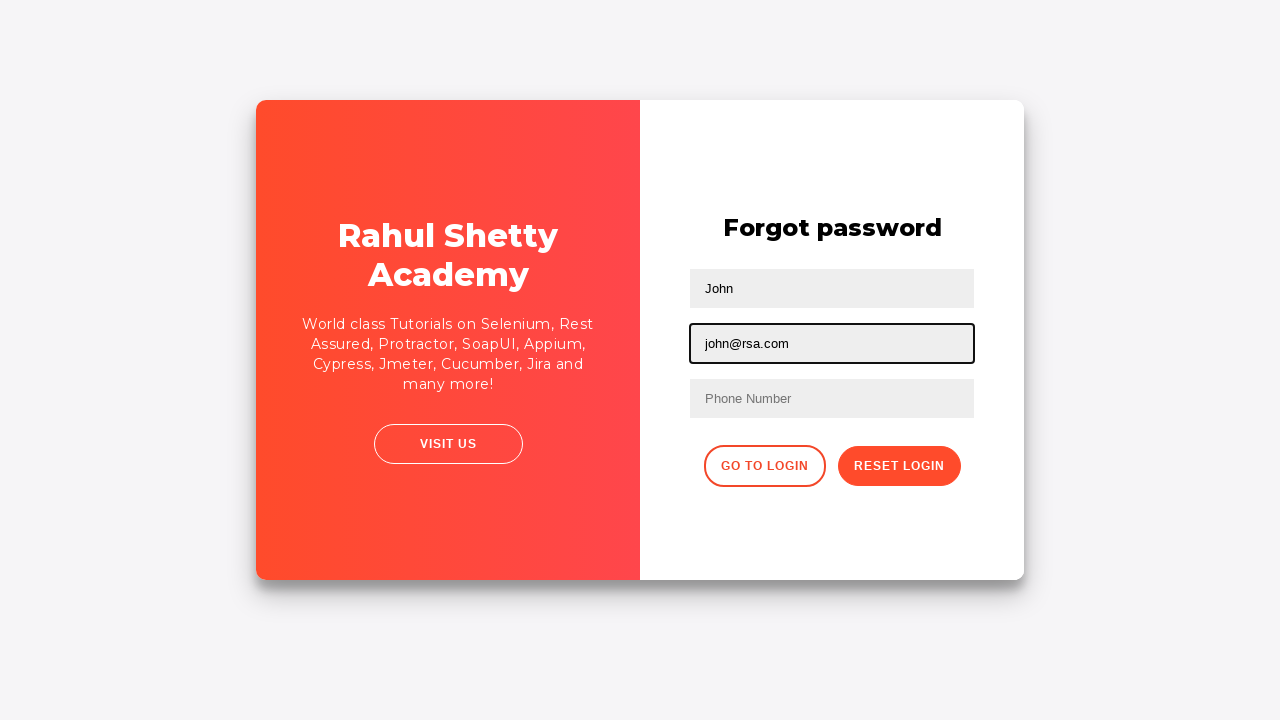

Filled third form input with phone number '9876543210' on //form/input[3]
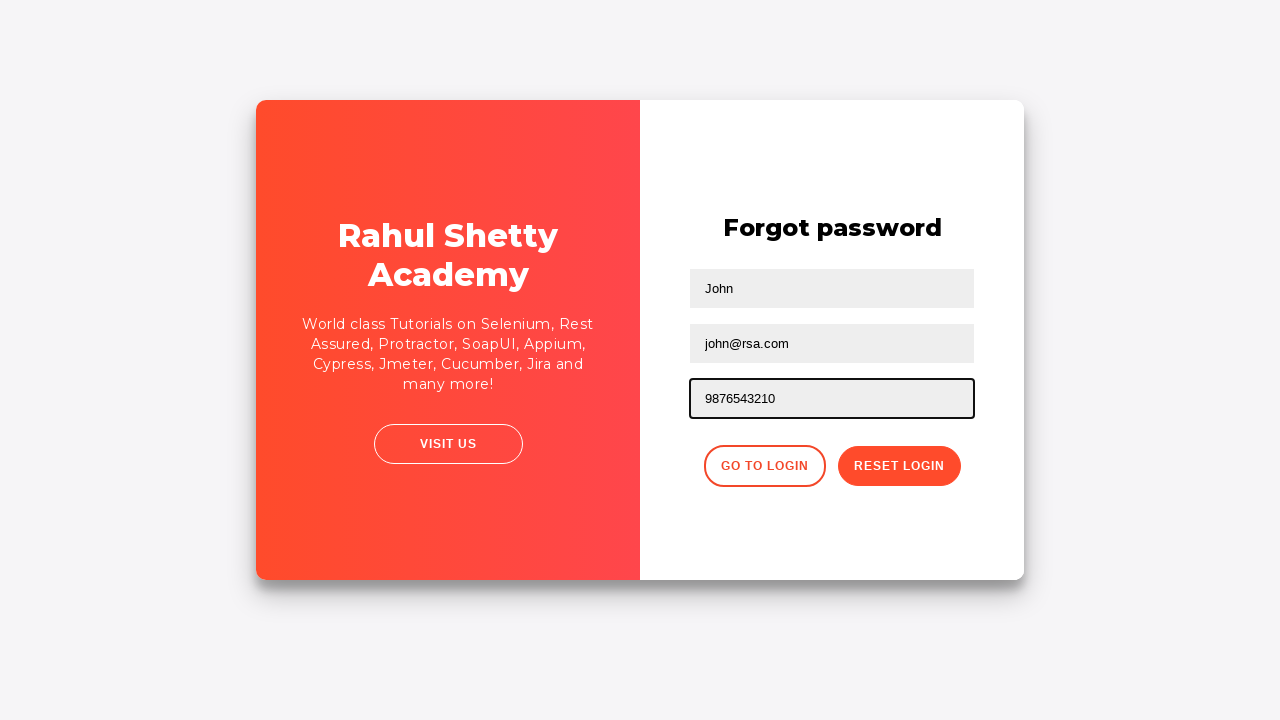

Clicked reset password button at (899, 466) on .reset-pwd-btn
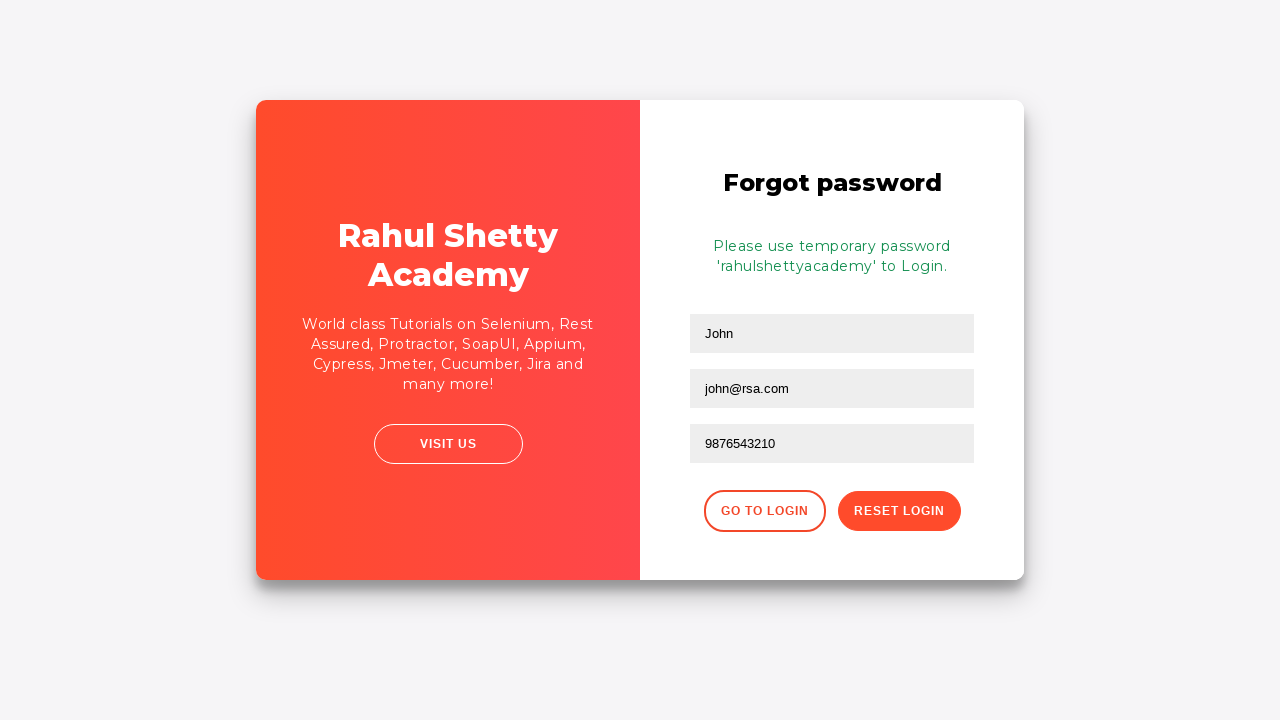

Password reset confirmation message appeared
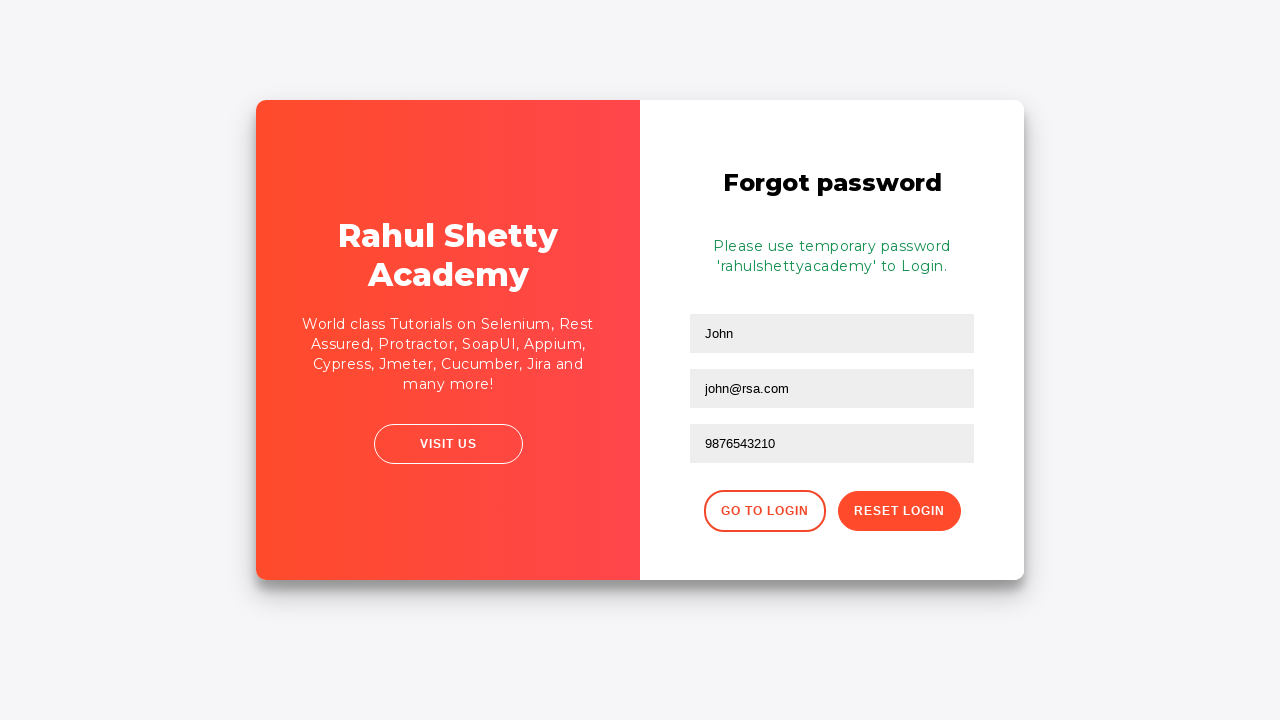

Clicked button to go back to login page at (764, 511) on xpath=//button[@class='go-to-login-btn']
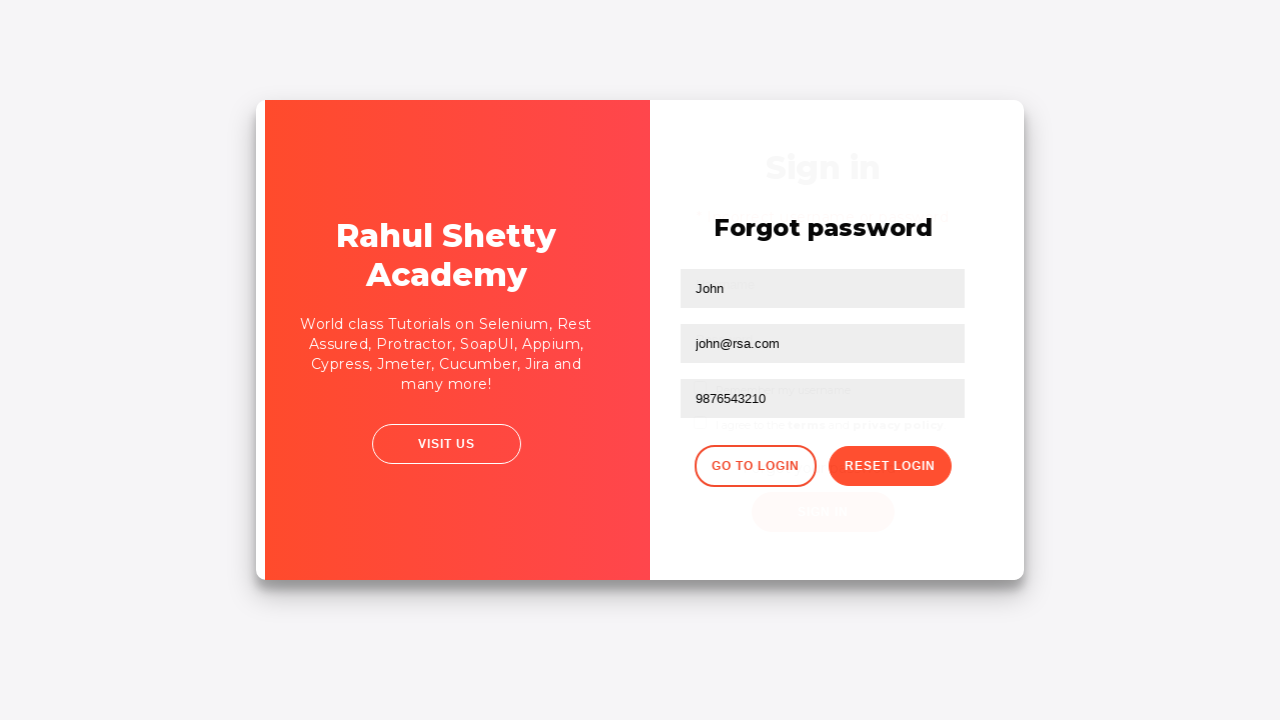

Filled username field with 'rahul' for final login attempt on #inputUsername
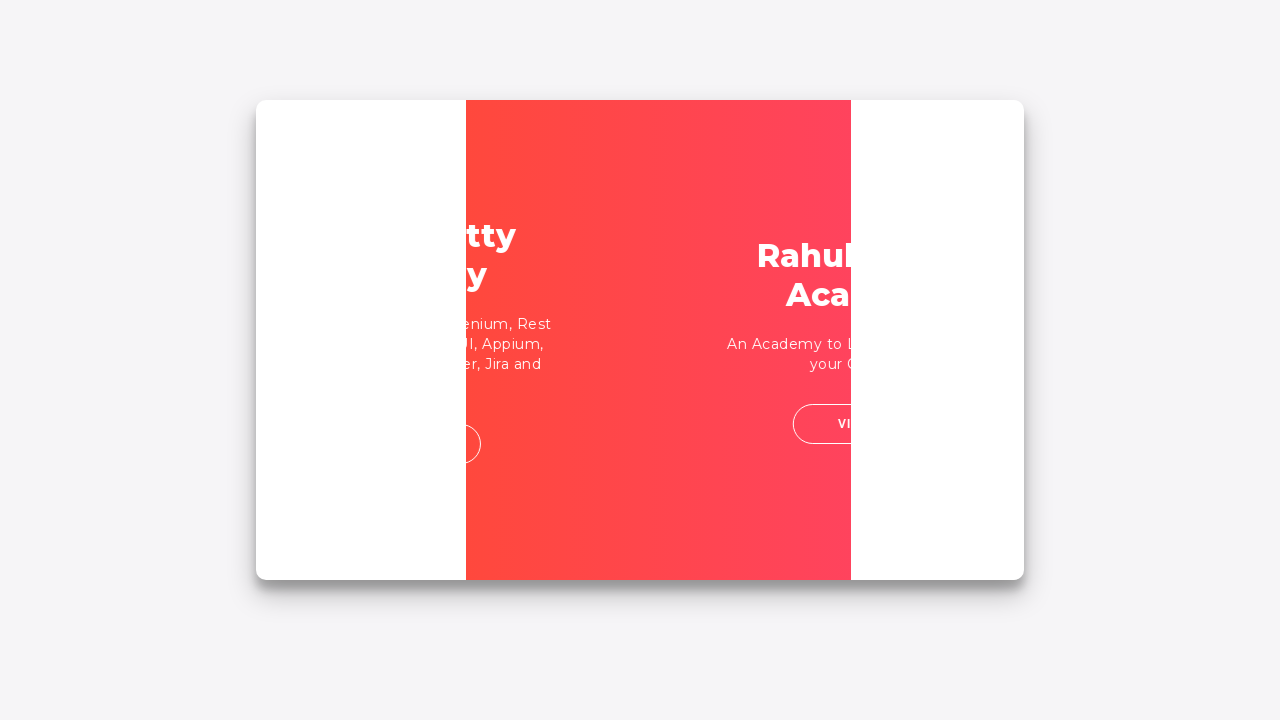

Filled password field with 'rahulshettyacademy' (correct credentials) on input[type*='pass']
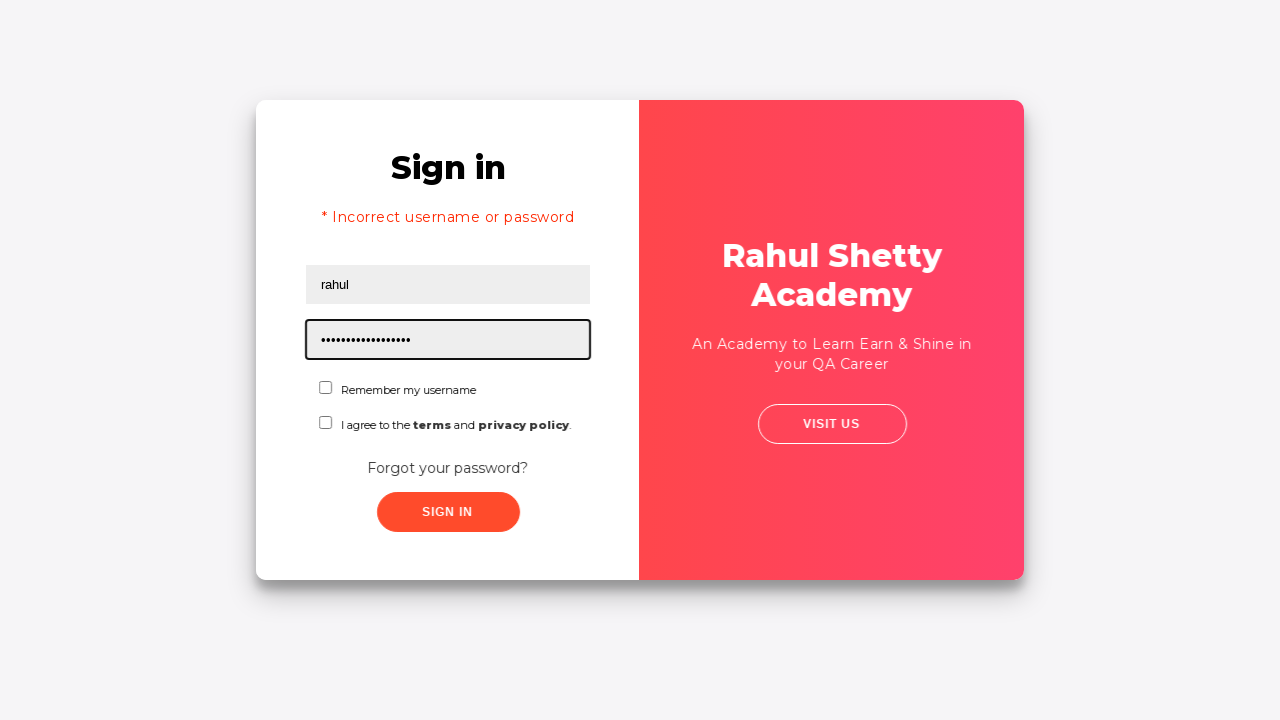

Checked the confirmation checkbox at (326, 388) on #chkboxOne
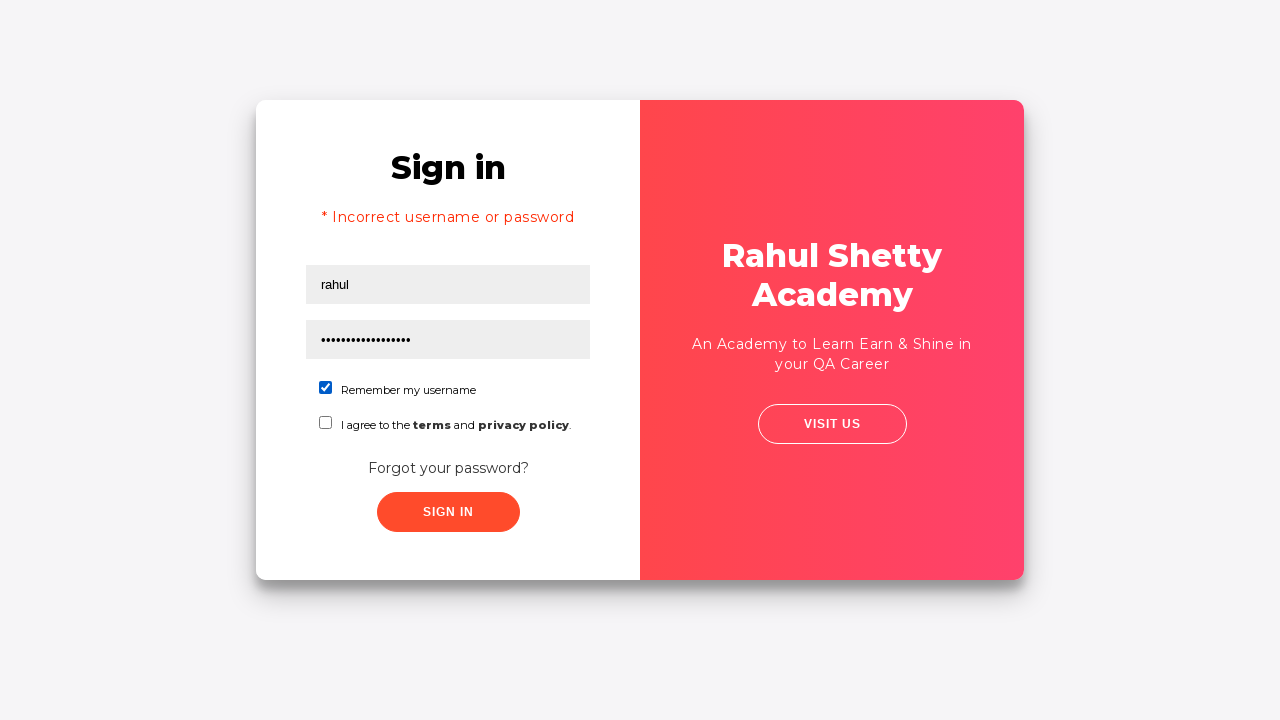

Clicked submit button to complete login at (448, 512) on xpath=//button[contains(@class,'submit')]
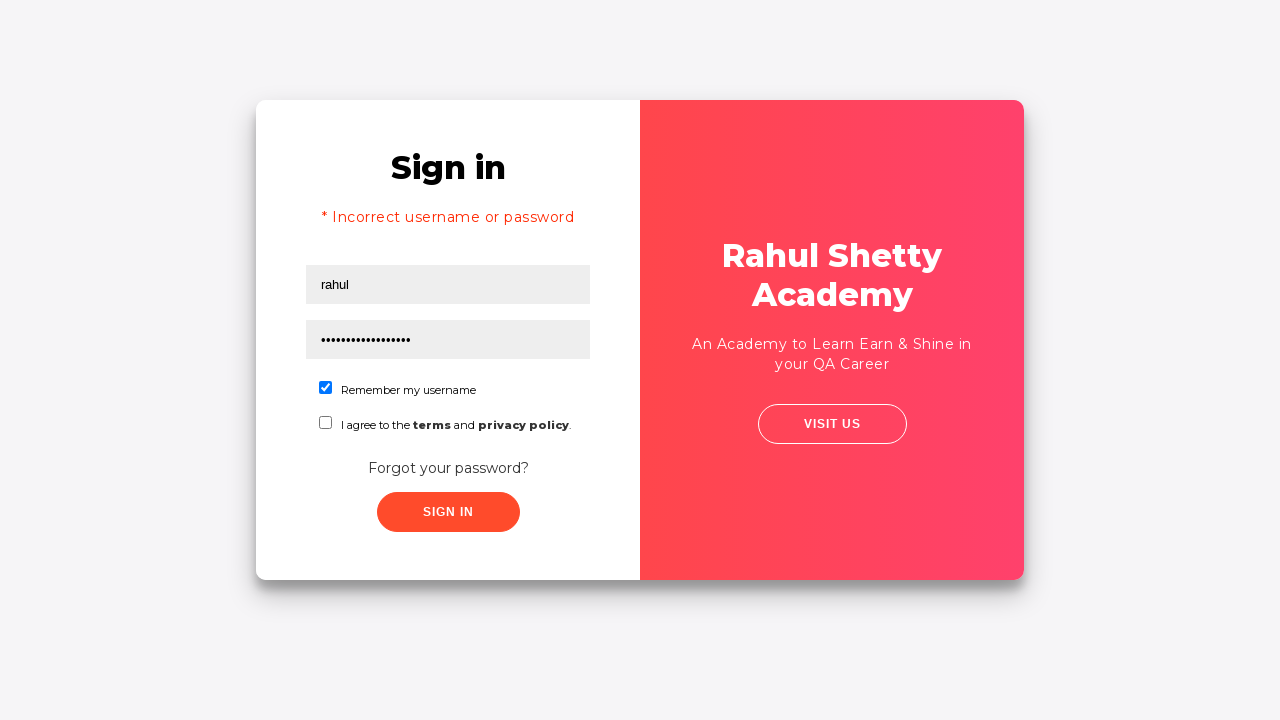

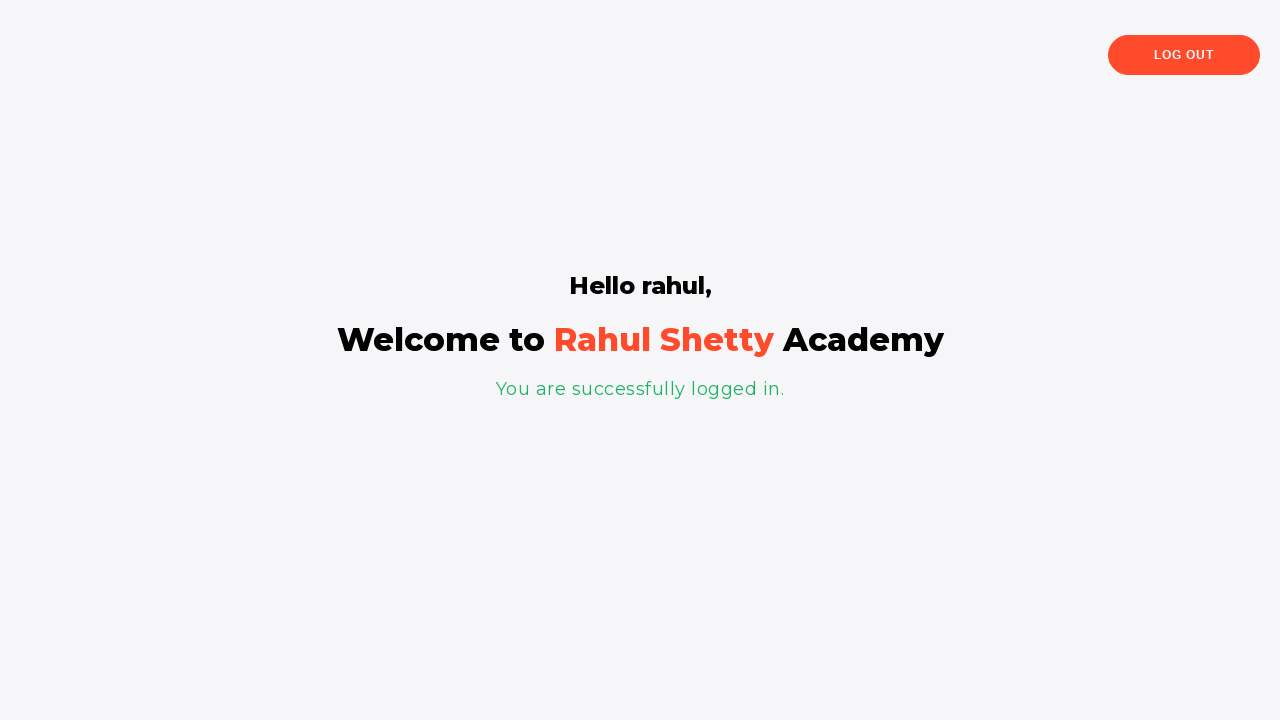